Tests that edits are saved when the input loses focus (blur event)

Starting URL: https://demo.playwright.dev/todomvc

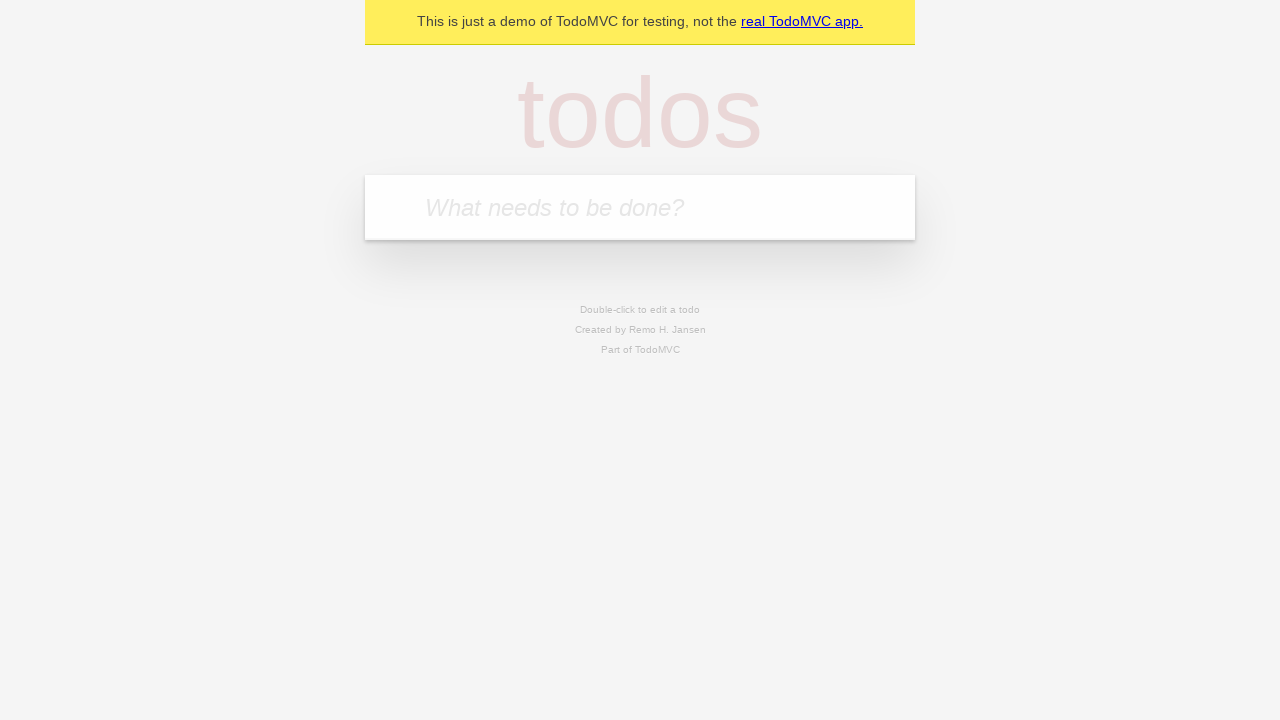

Filled new todo input with 'buy some cheese' on internal:attr=[placeholder="What needs to be done?"i]
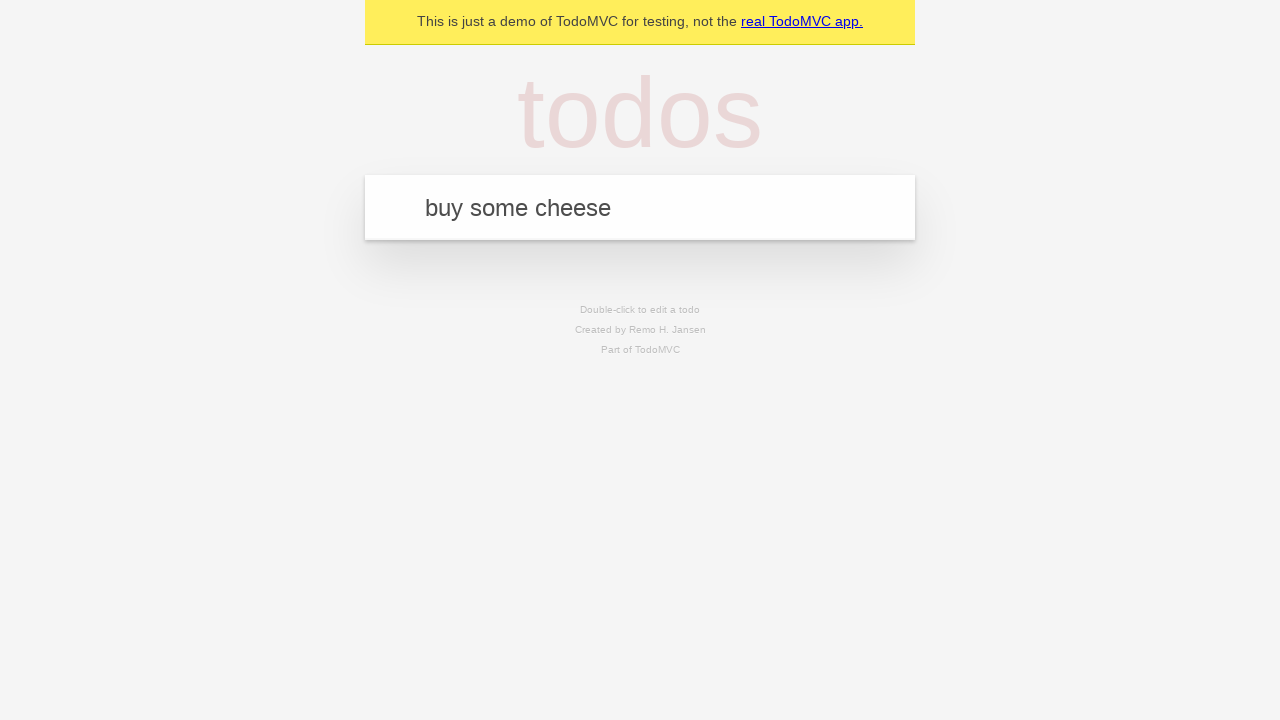

Pressed Enter to create todo 'buy some cheese' on internal:attr=[placeholder="What needs to be done?"i]
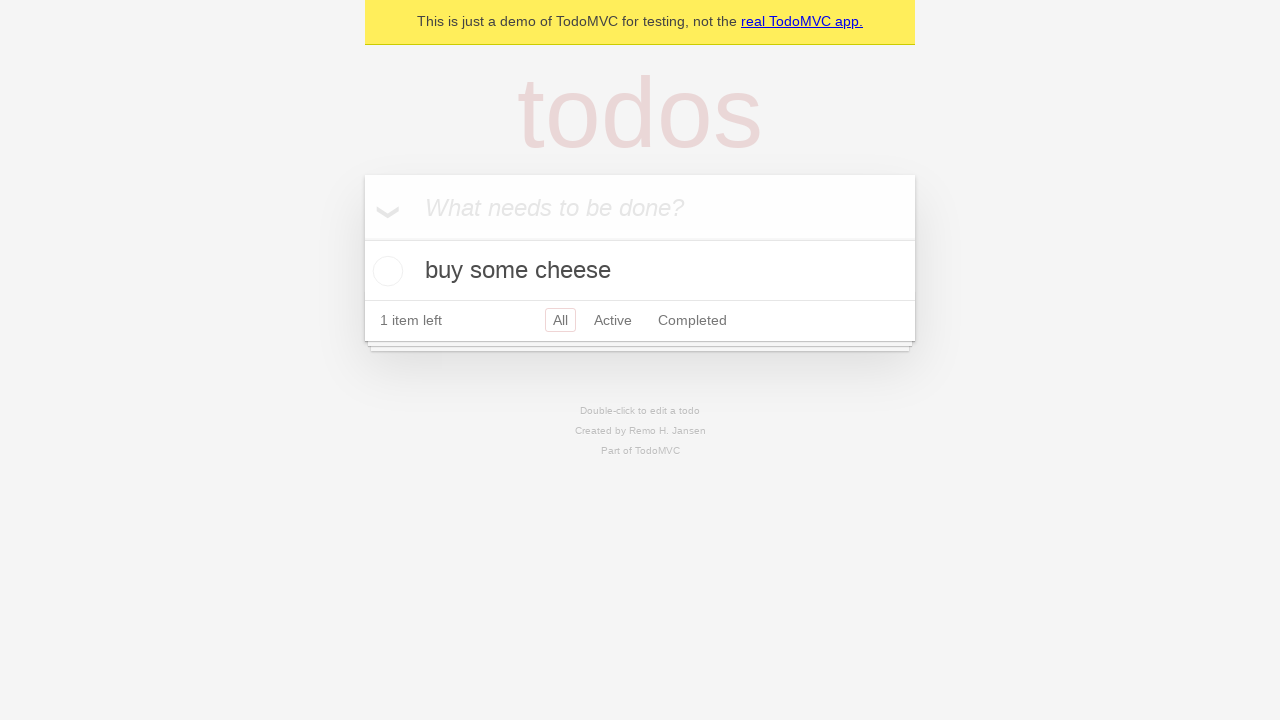

Filled new todo input with 'feed the cat' on internal:attr=[placeholder="What needs to be done?"i]
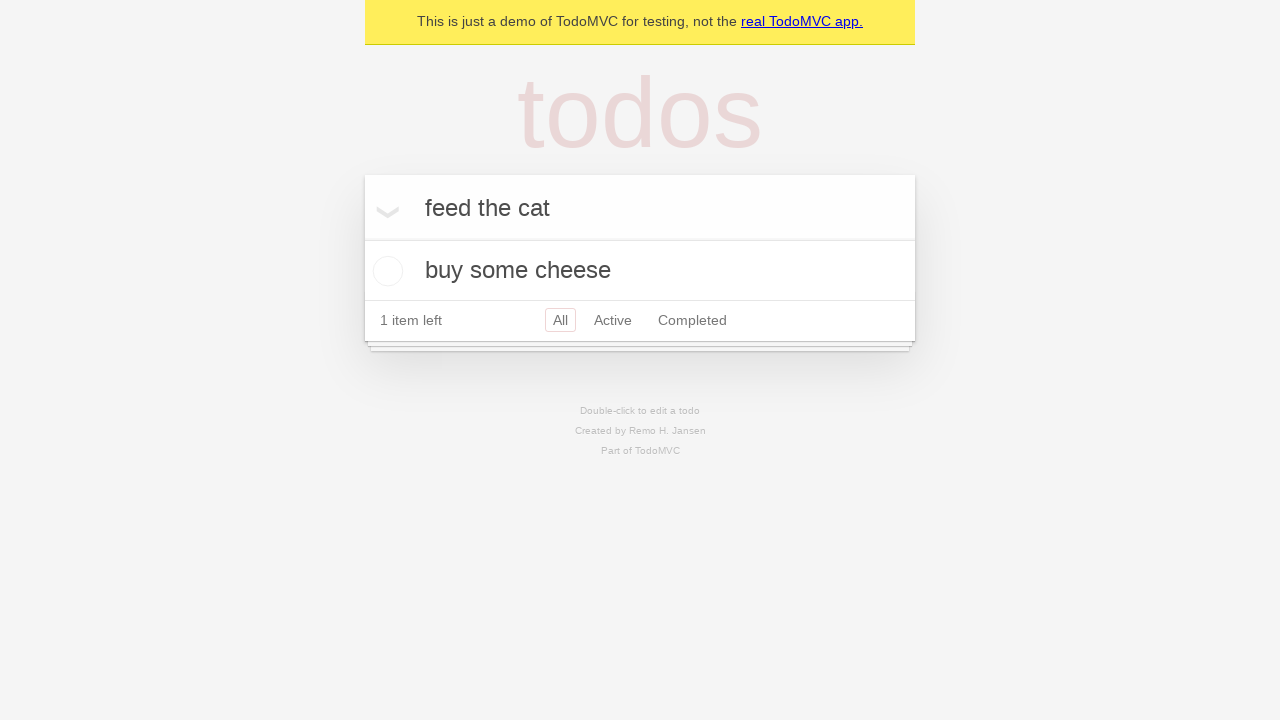

Pressed Enter to create todo 'feed the cat' on internal:attr=[placeholder="What needs to be done?"i]
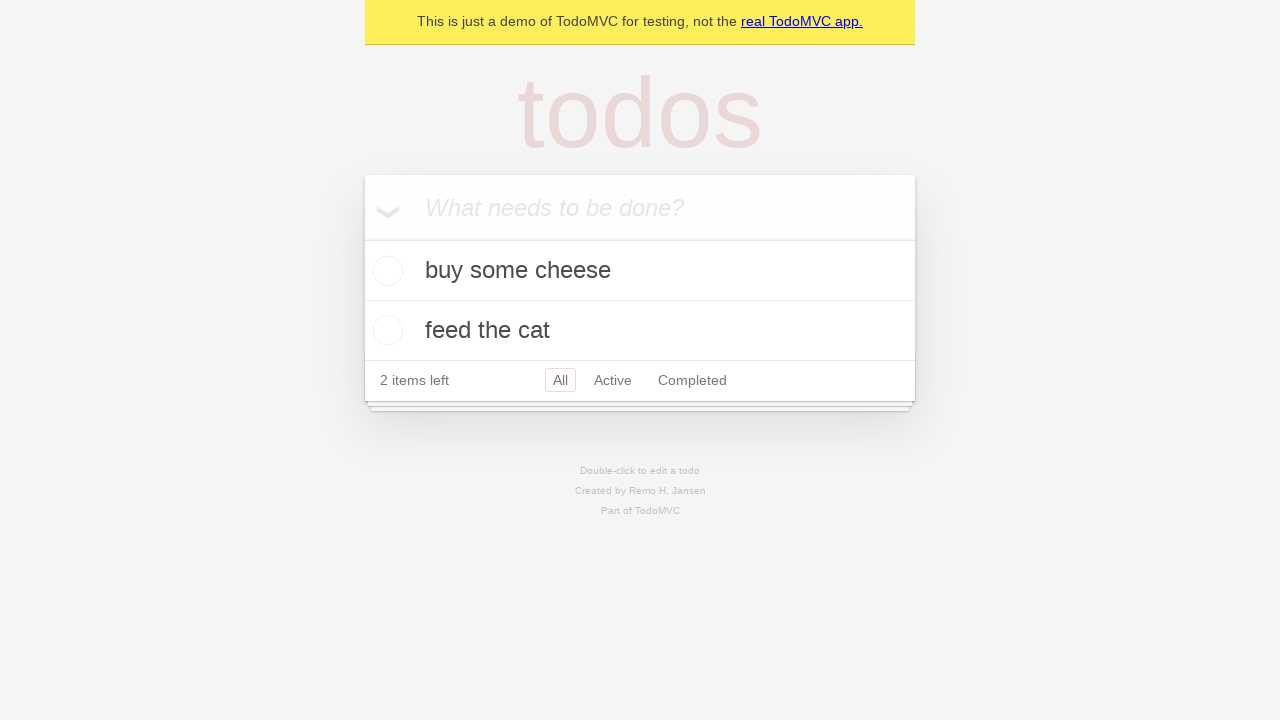

Filled new todo input with 'book a doctors appointment' on internal:attr=[placeholder="What needs to be done?"i]
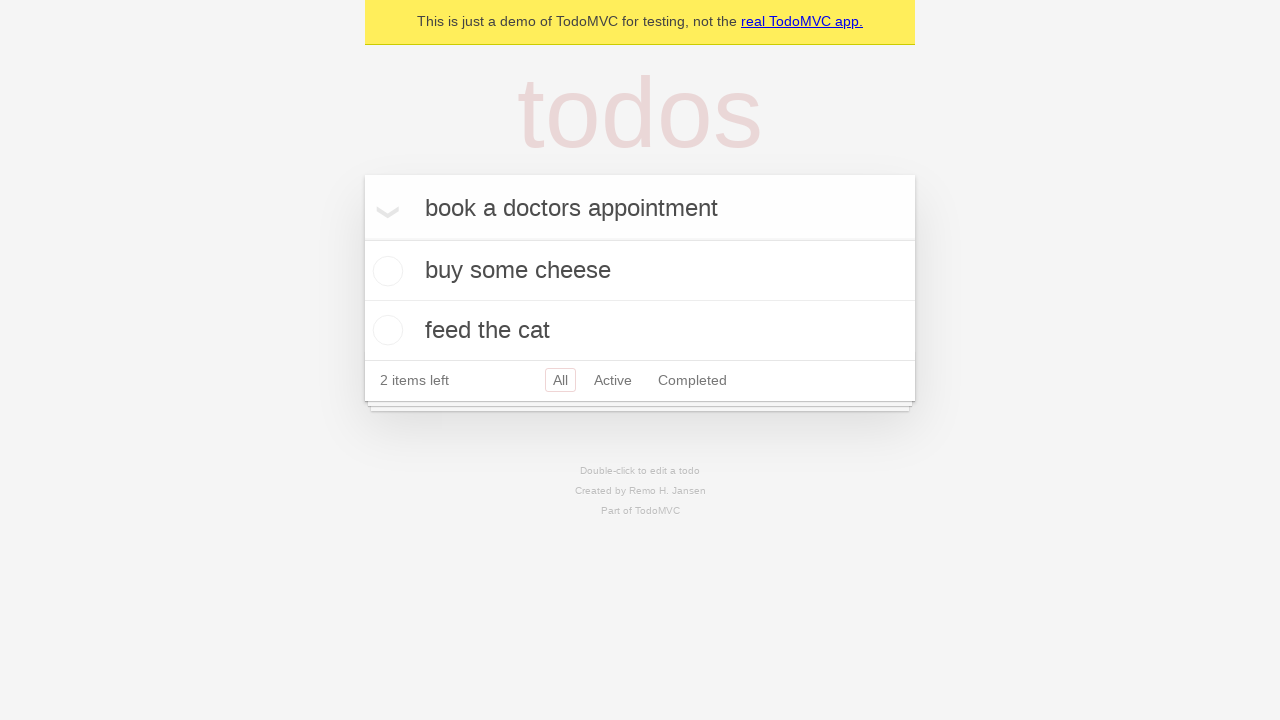

Pressed Enter to create todo 'book a doctors appointment' on internal:attr=[placeholder="What needs to be done?"i]
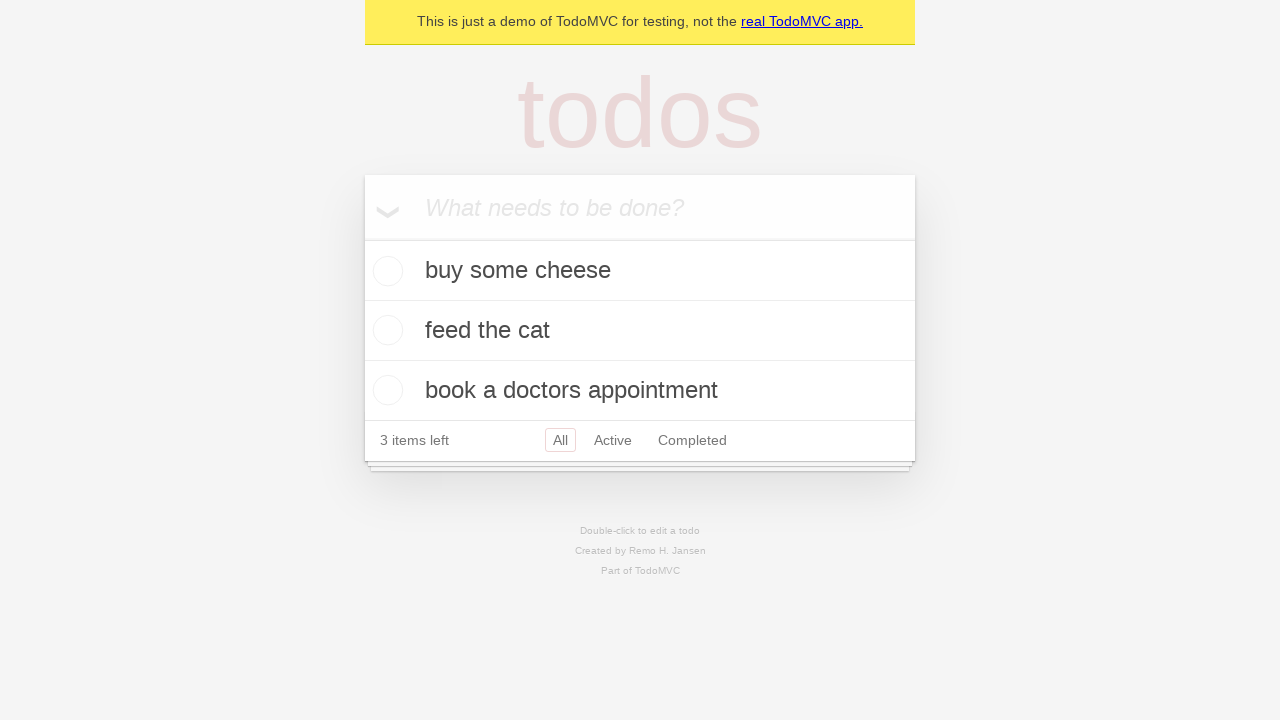

Waited for todo items to be created
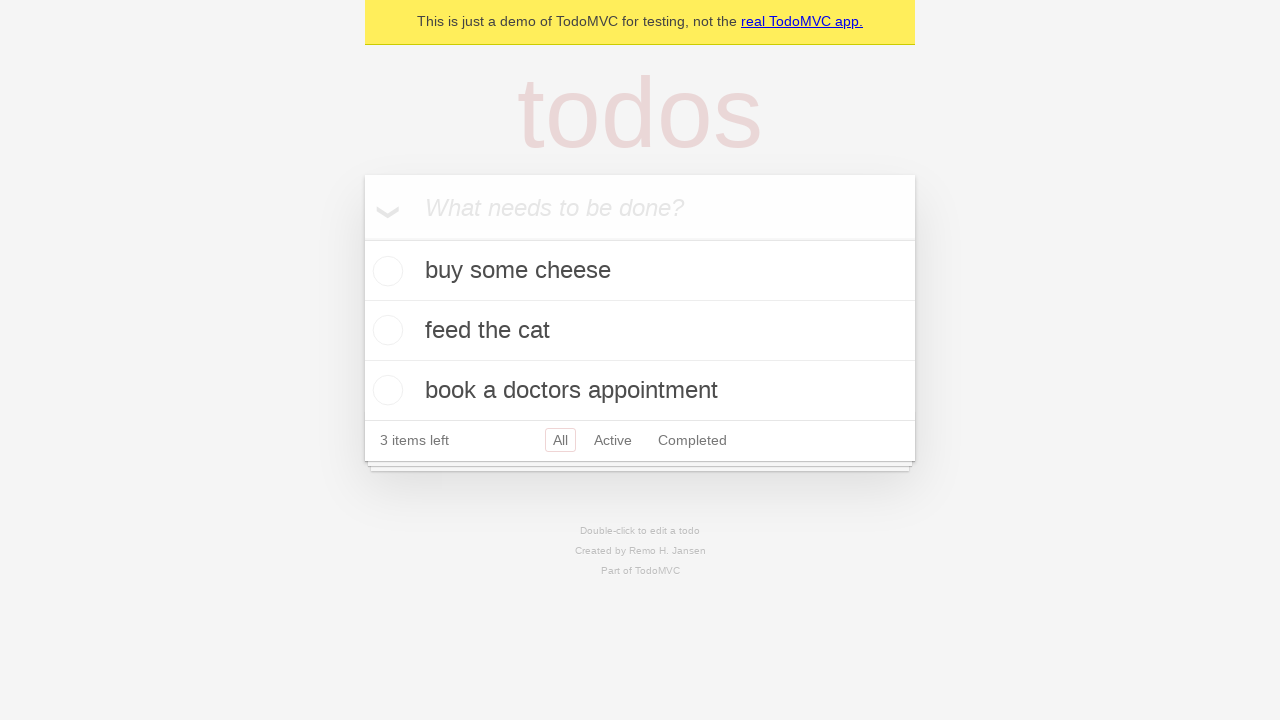

Double-clicked second todo item to enter edit mode at (640, 331) on internal:testid=[data-testid="todo-item"s] >> nth=1
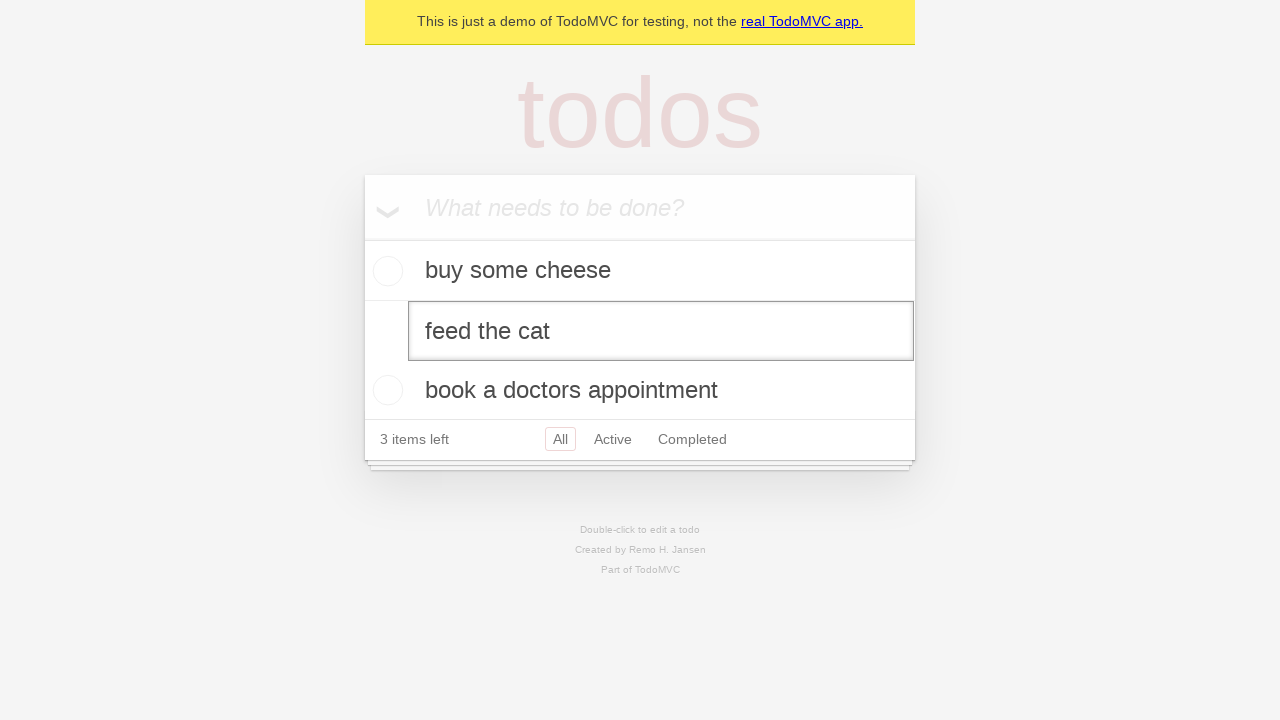

Filled edit input with 'buy some sausages' on internal:testid=[data-testid="todo-item"s] >> nth=1 >> internal:role=textbox[nam
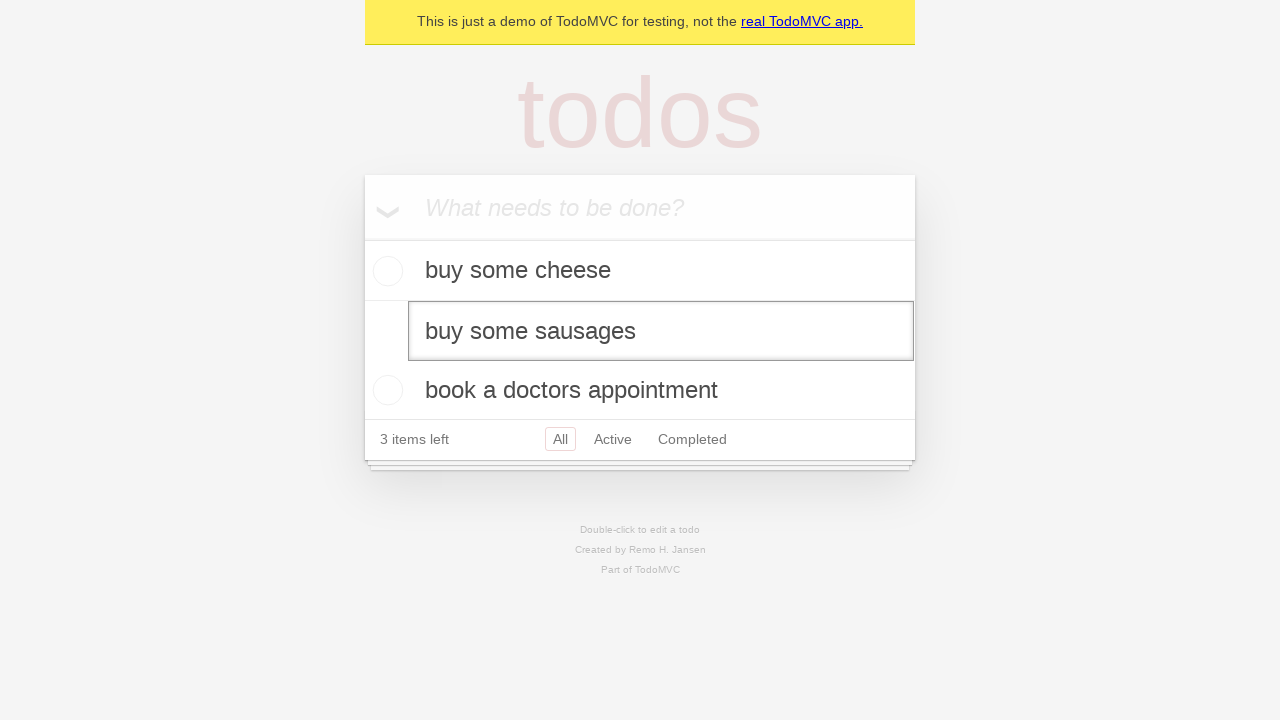

Triggered blur event to save edits
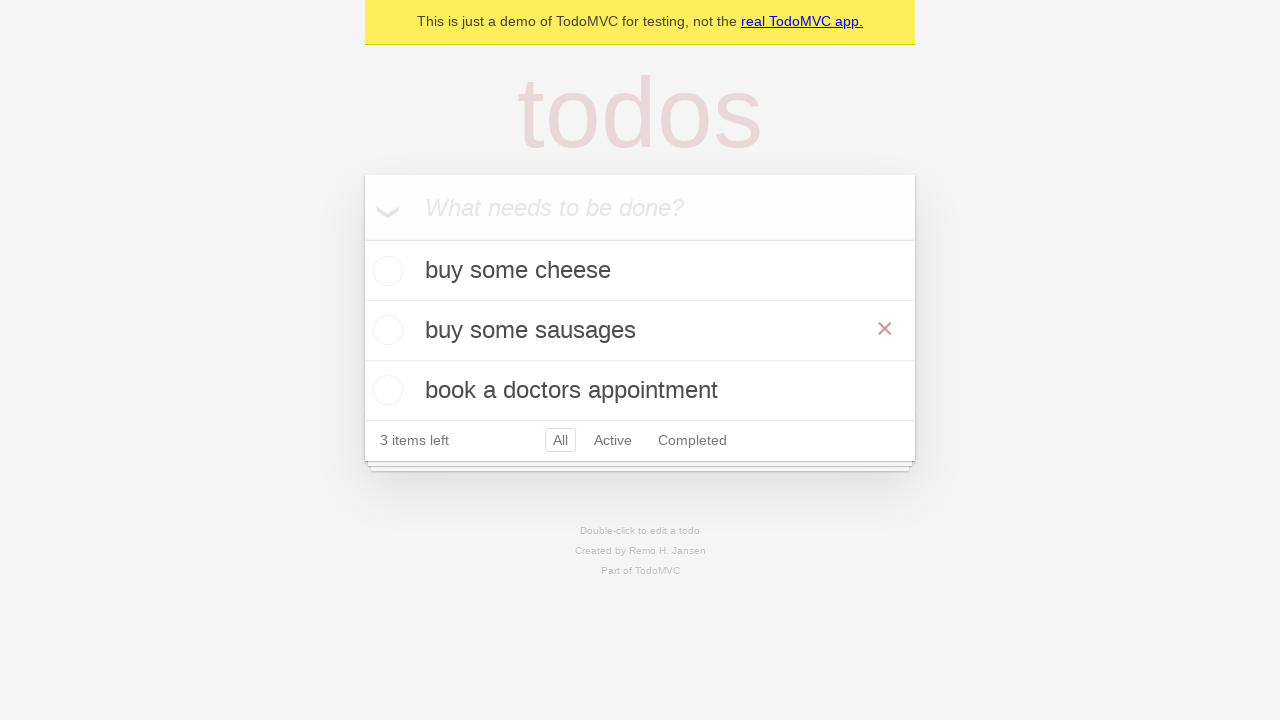

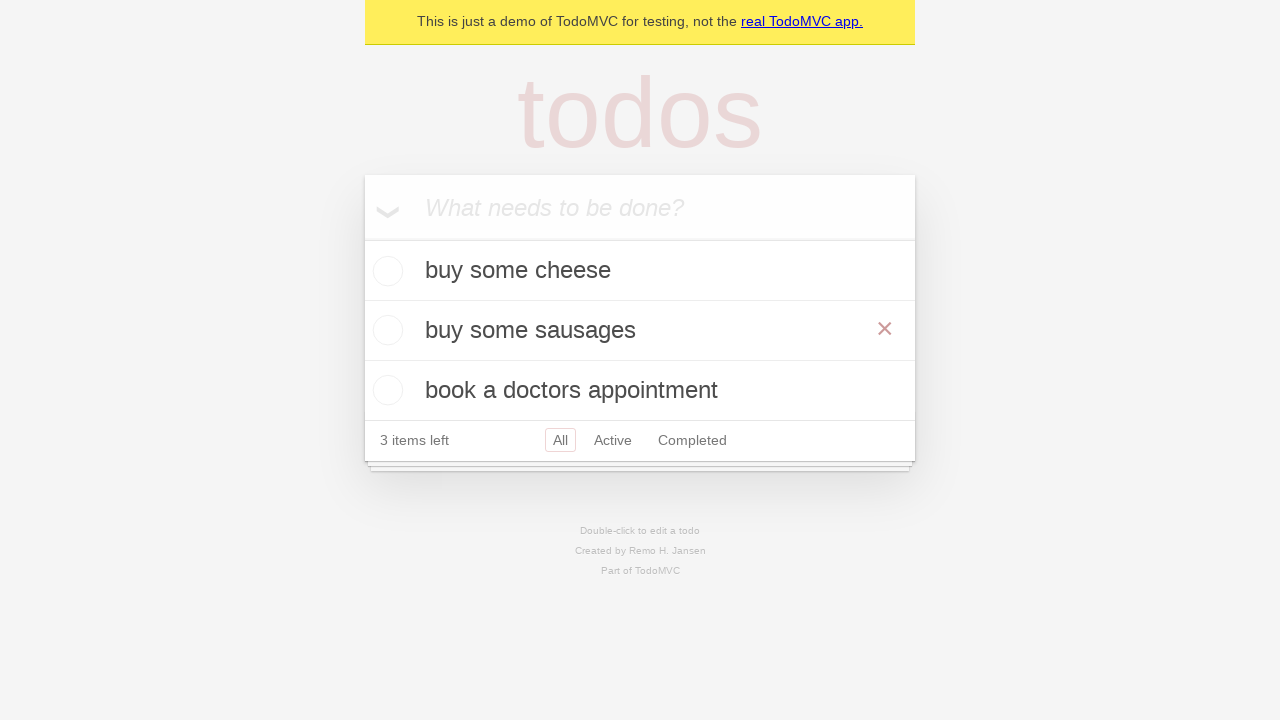